Navigates to VWO app login page and verifies the page title and URL

Starting URL: https://app.vwo.com

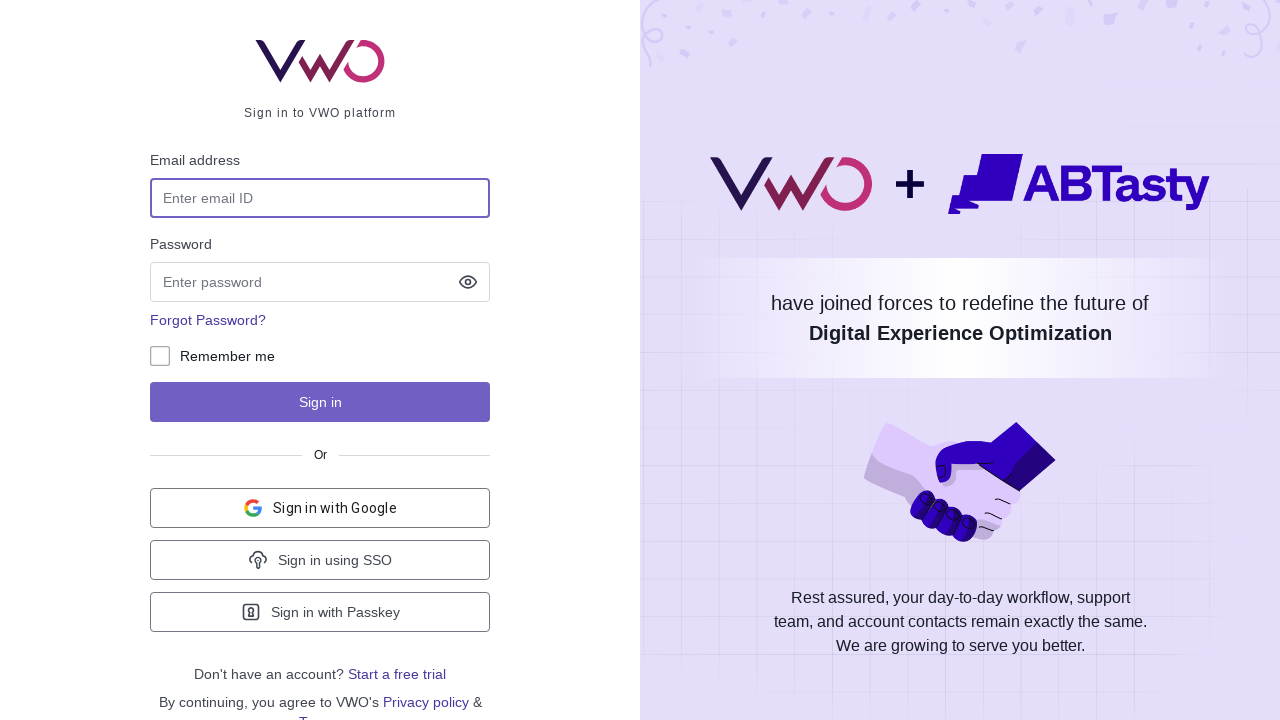

Navigated to VWO app login page at https://app.vwo.com
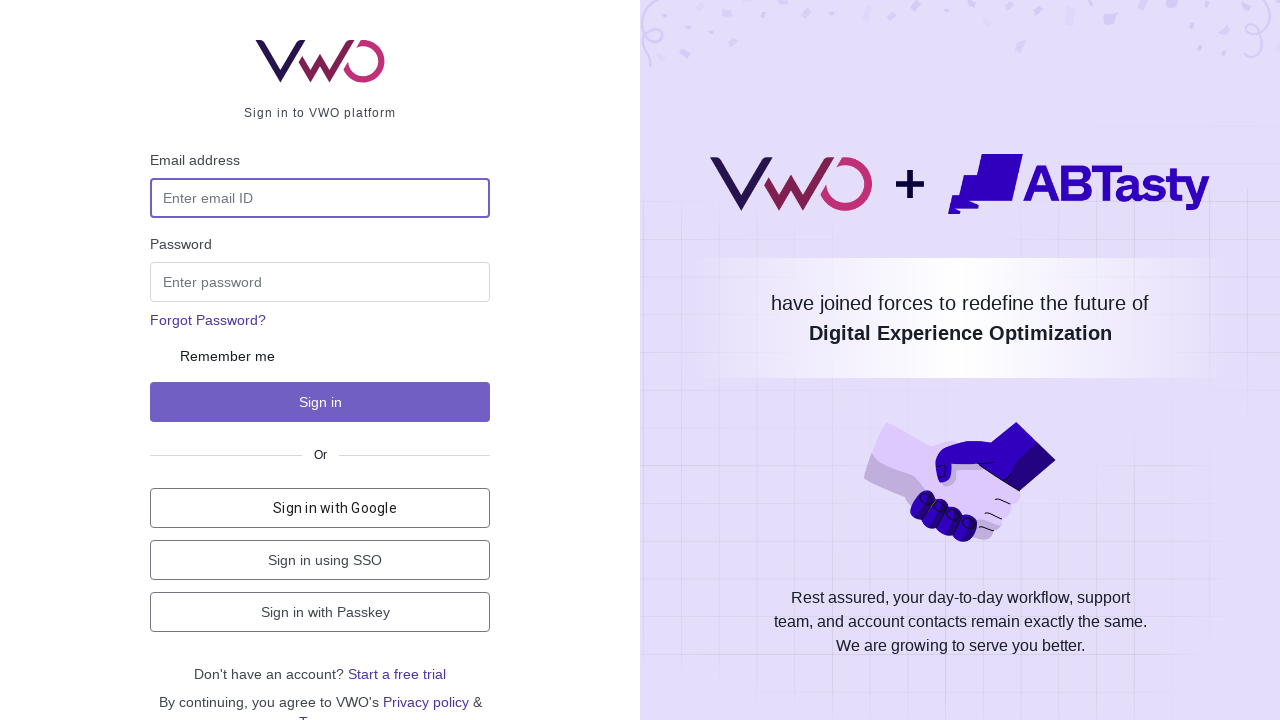

Verified page title is 'Login - VWO'
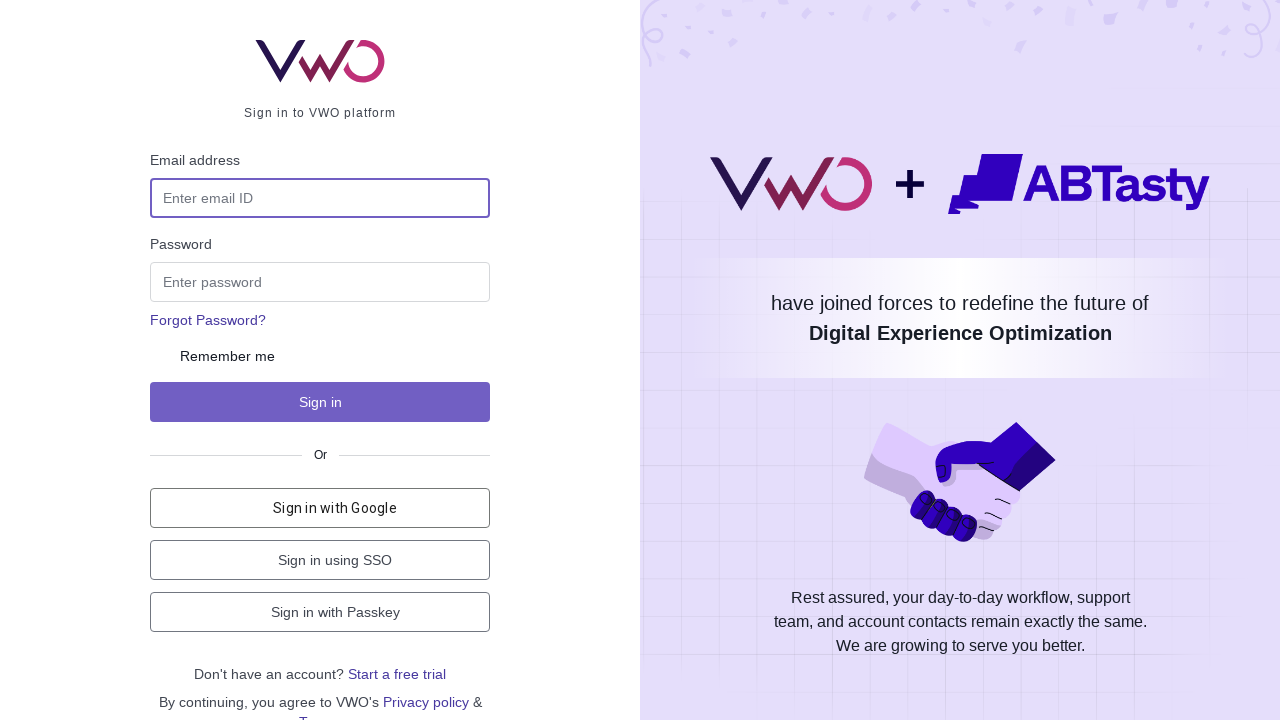

Verified current URL is 'https://app.vwo.com/#/login'
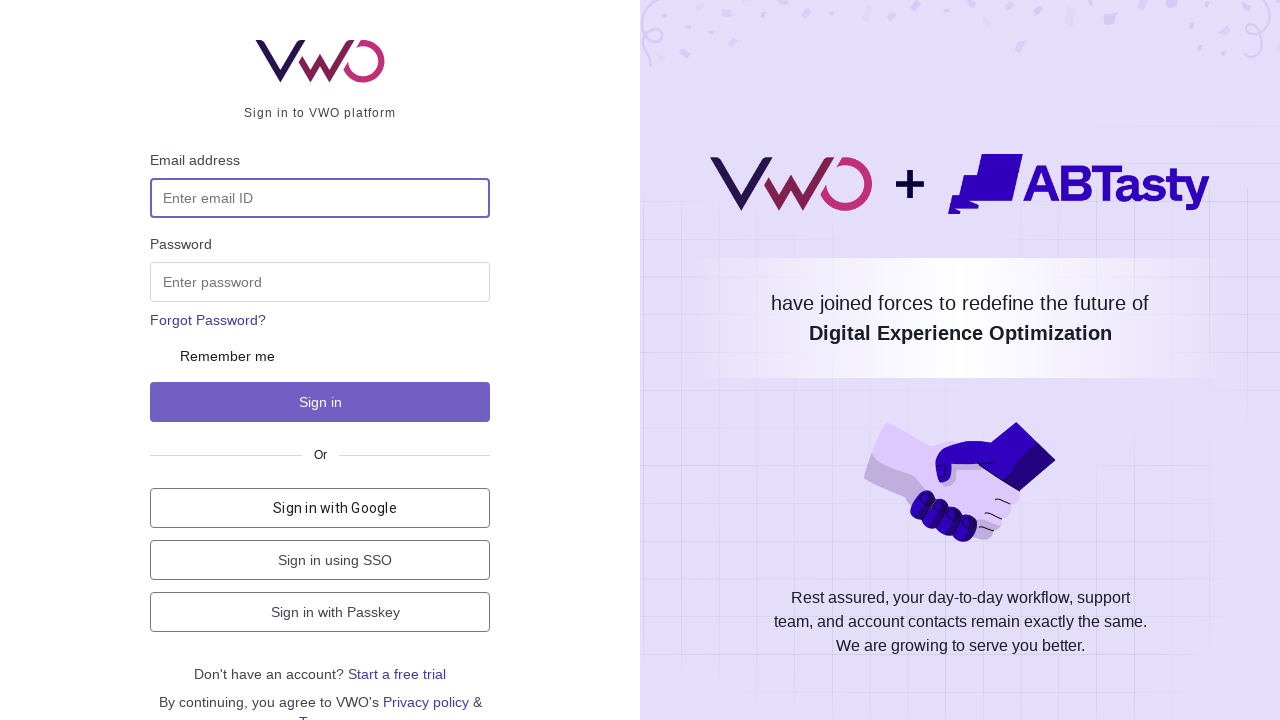

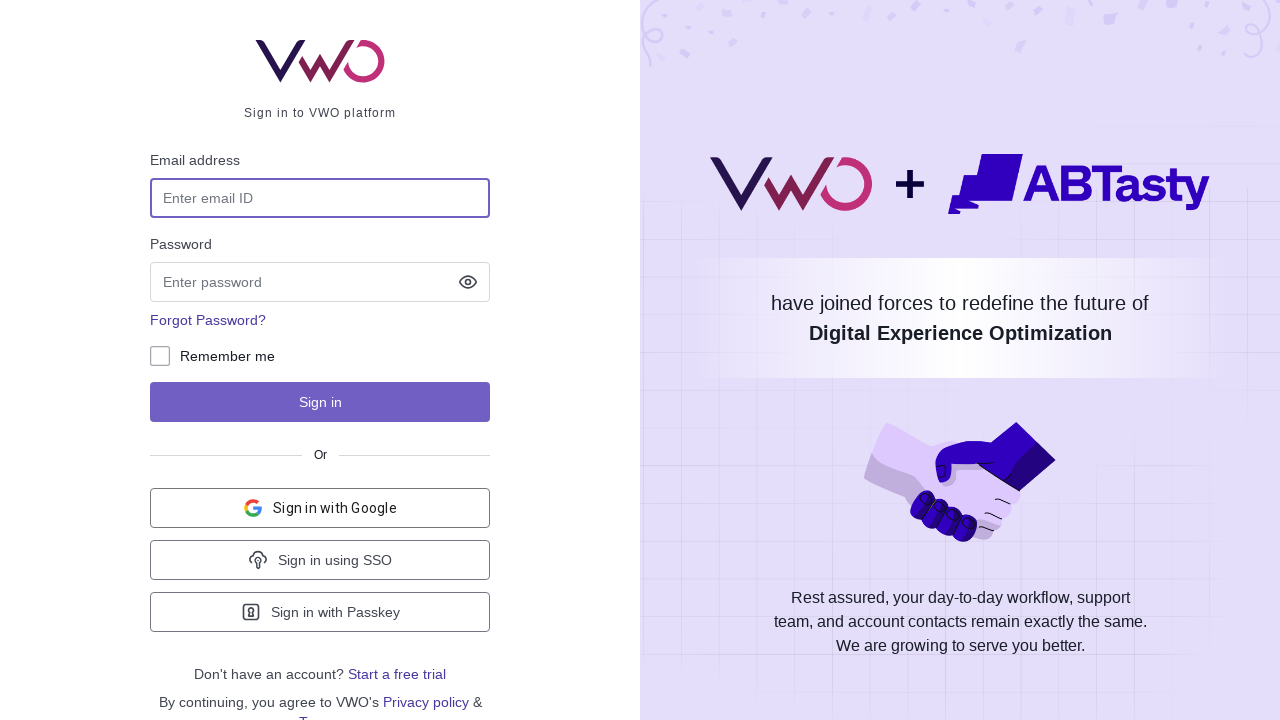